Tests double-click functionality by double-clicking a button and verifying that text is copied to another field

Starting URL: http://testautomationpractice.blogspot.com/

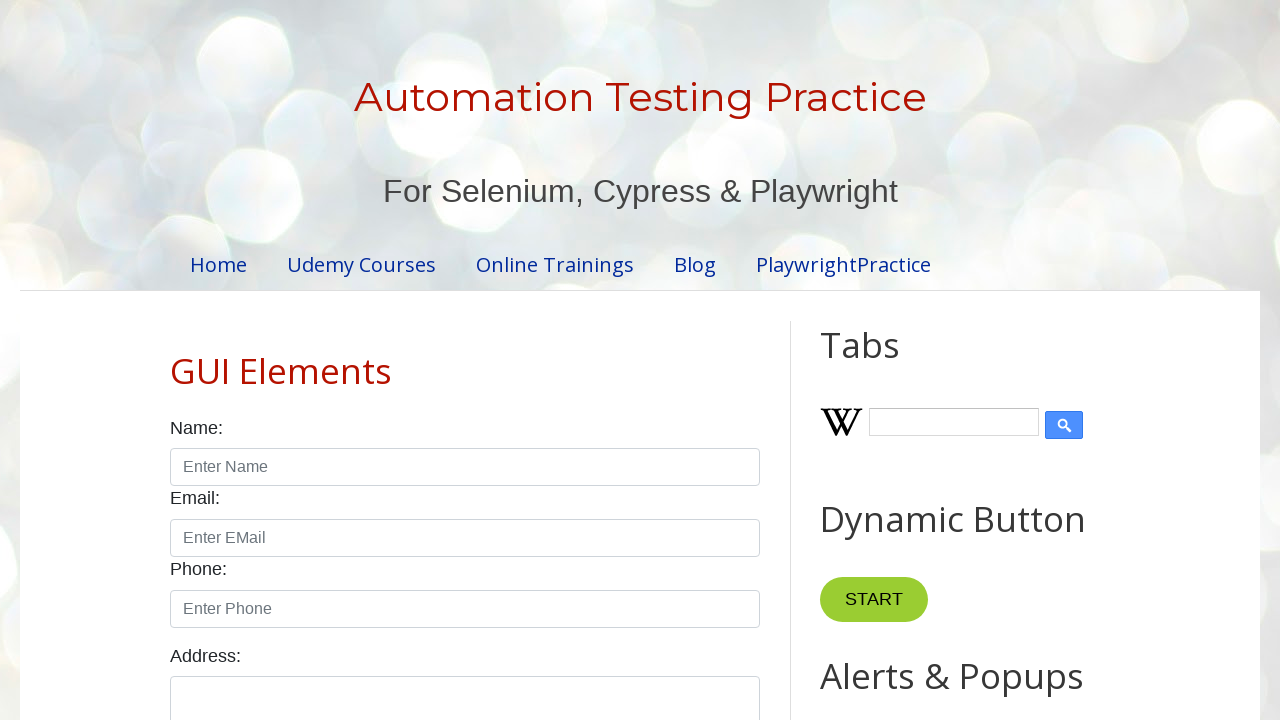

Double-clicked the copy text button at (885, 360) on xpath=//*[@id='HTML10']/div[1]/button
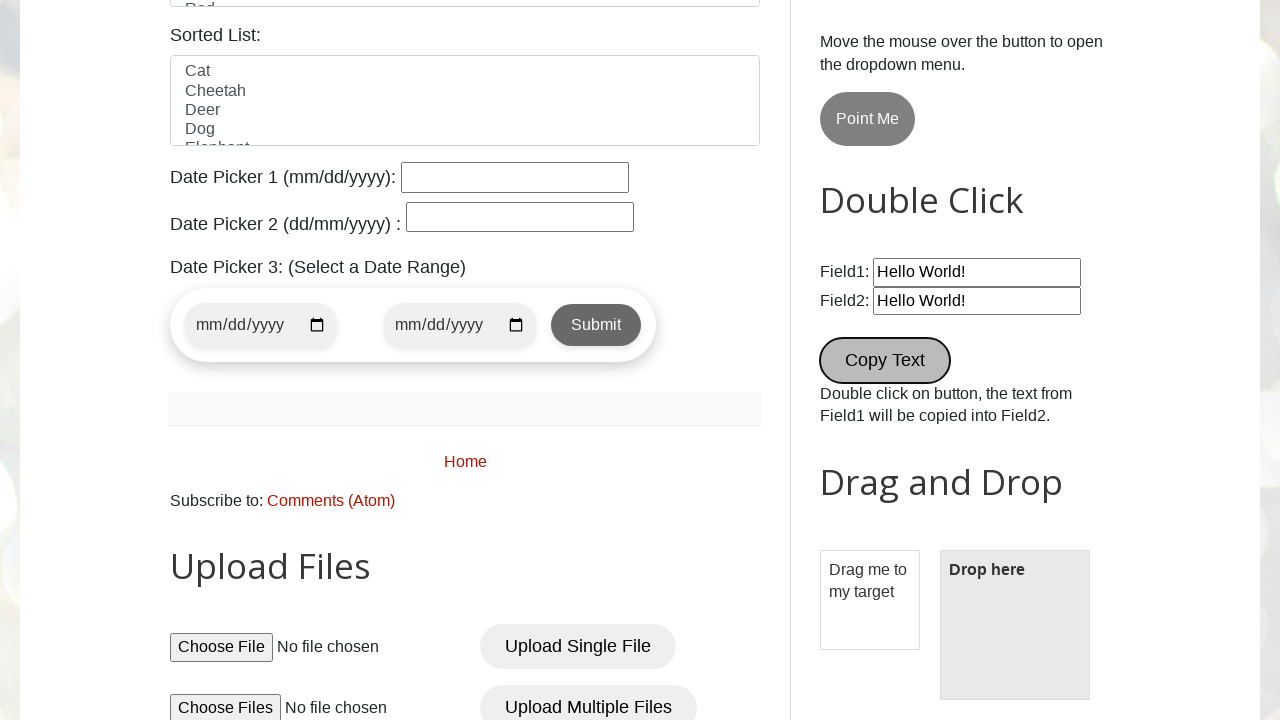

Waited 500ms for double-click action to complete
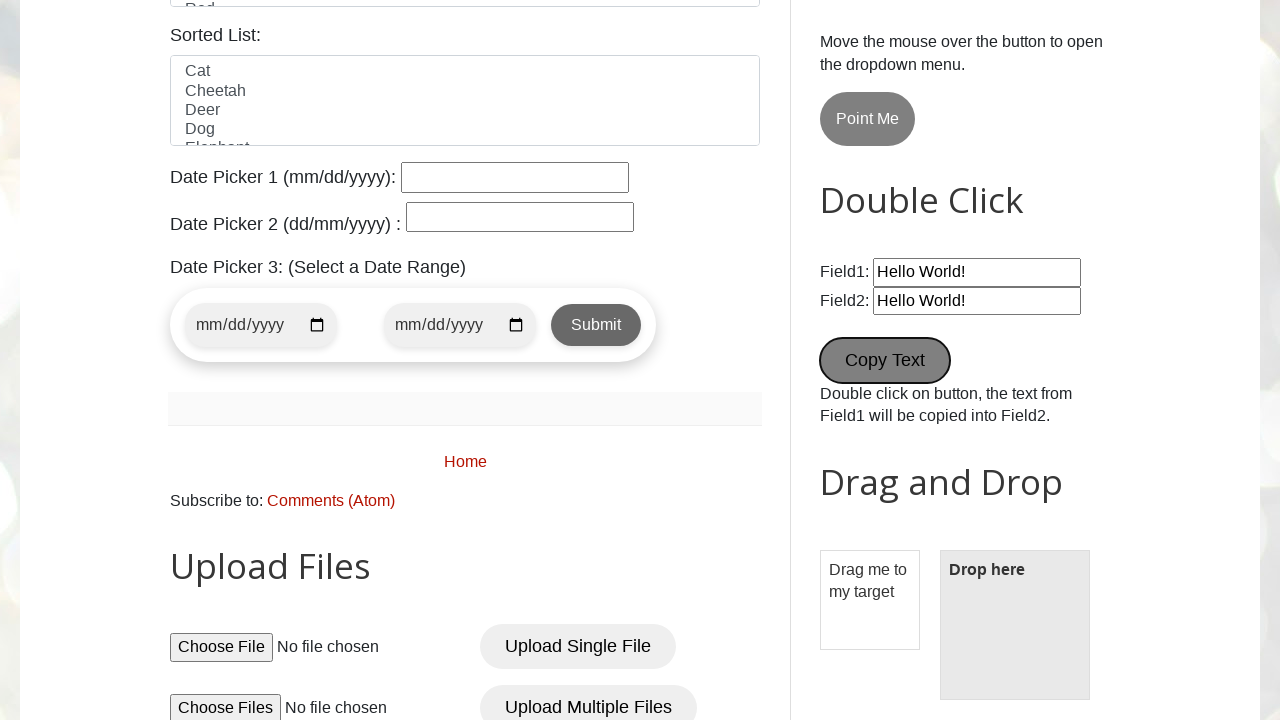

Retrieved text content from field1
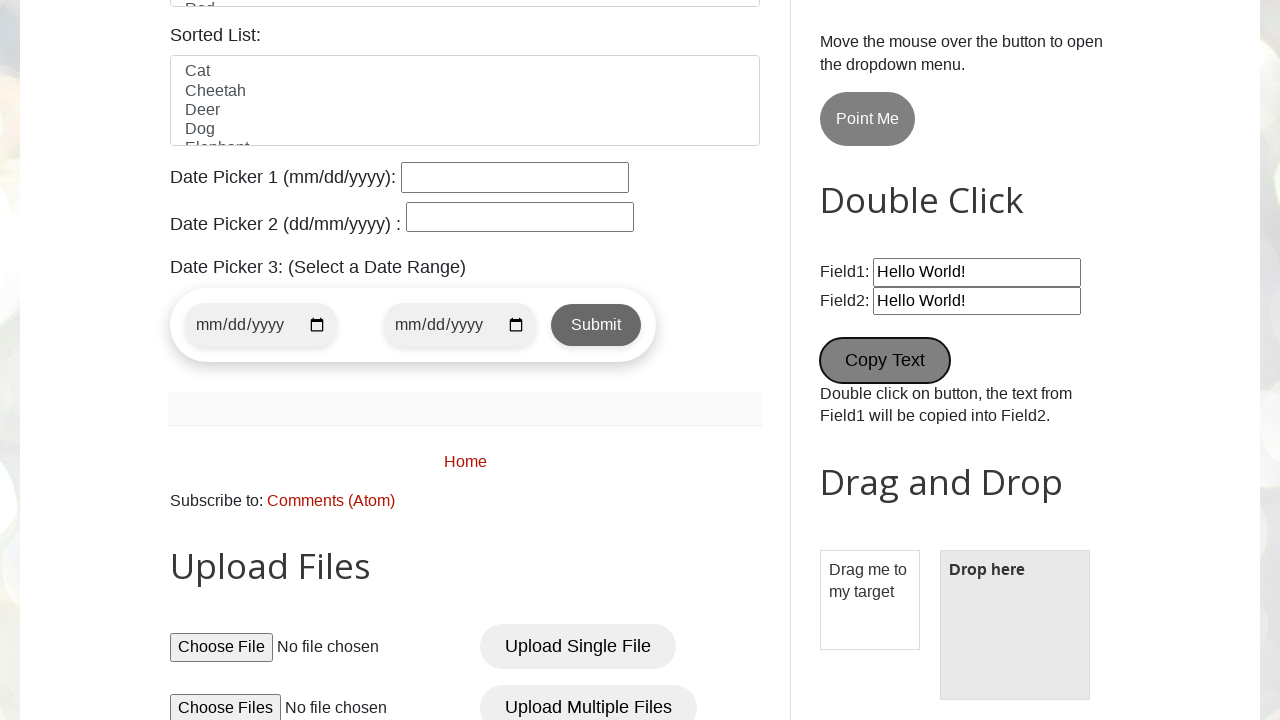

Retrieved text content from field2 to verify copy action
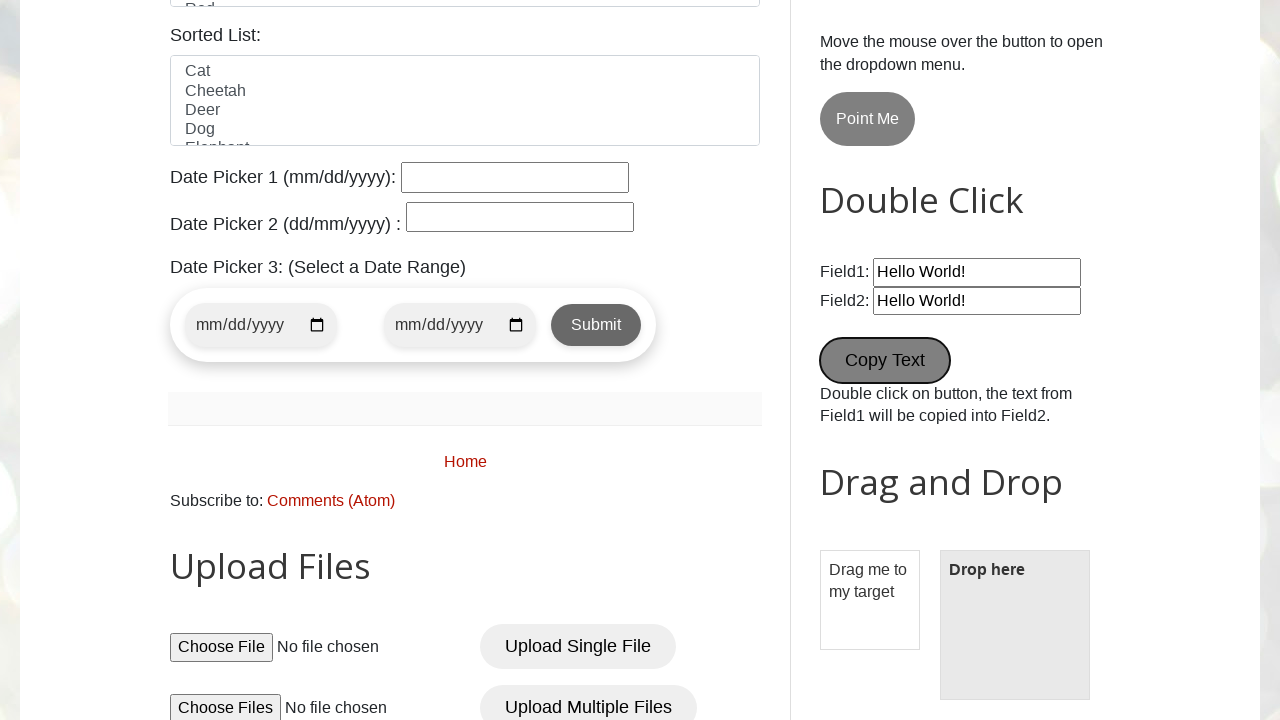

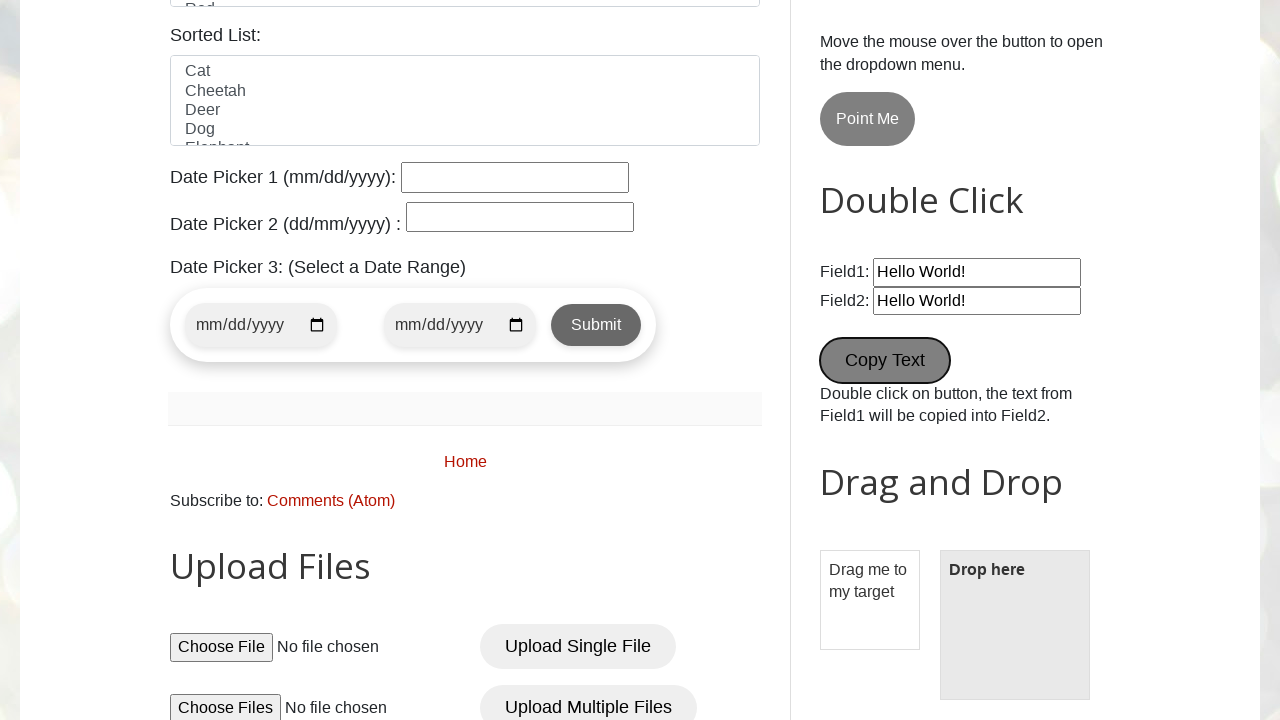